Tests opening a new browser window by clicking the "New Window" button, switching to verify content, then closing the new window.

Starting URL: https://demoqa.com/browser-windows

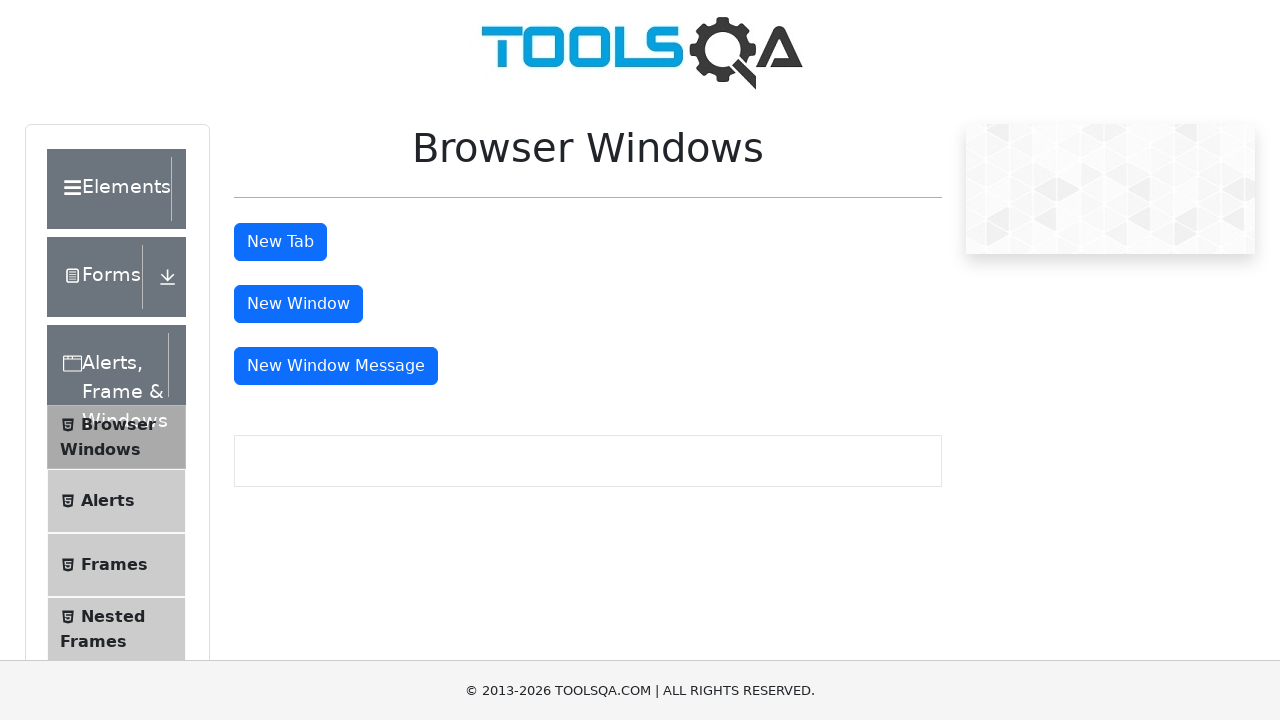

Waited for browser windows page header to load
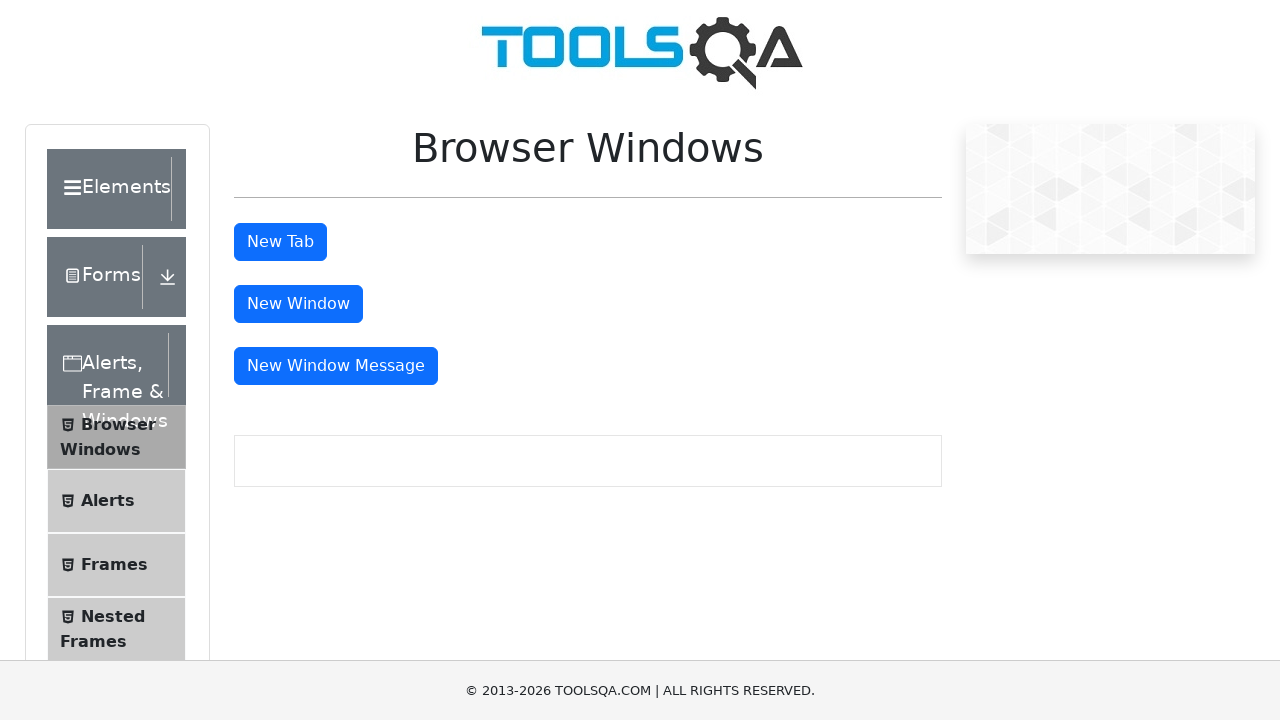

Clicked the 'New Window' button at (298, 304) on #windowButton
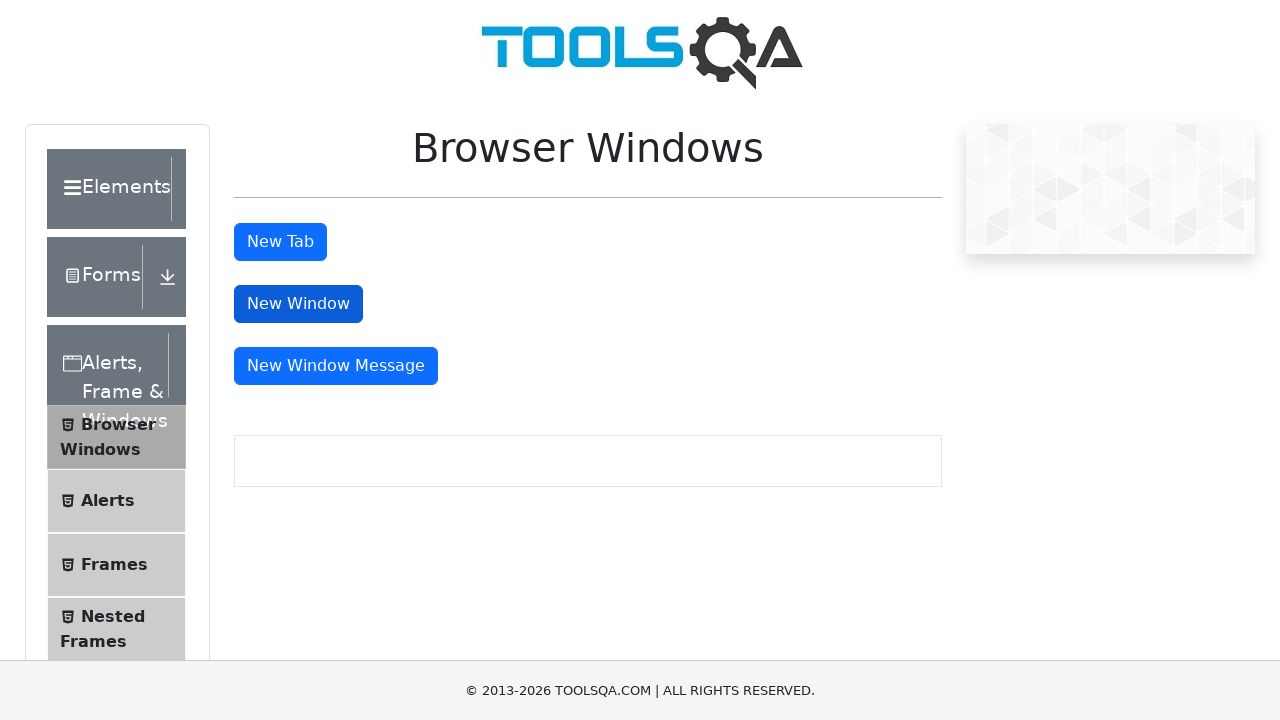

Waited 1000ms for new window to open
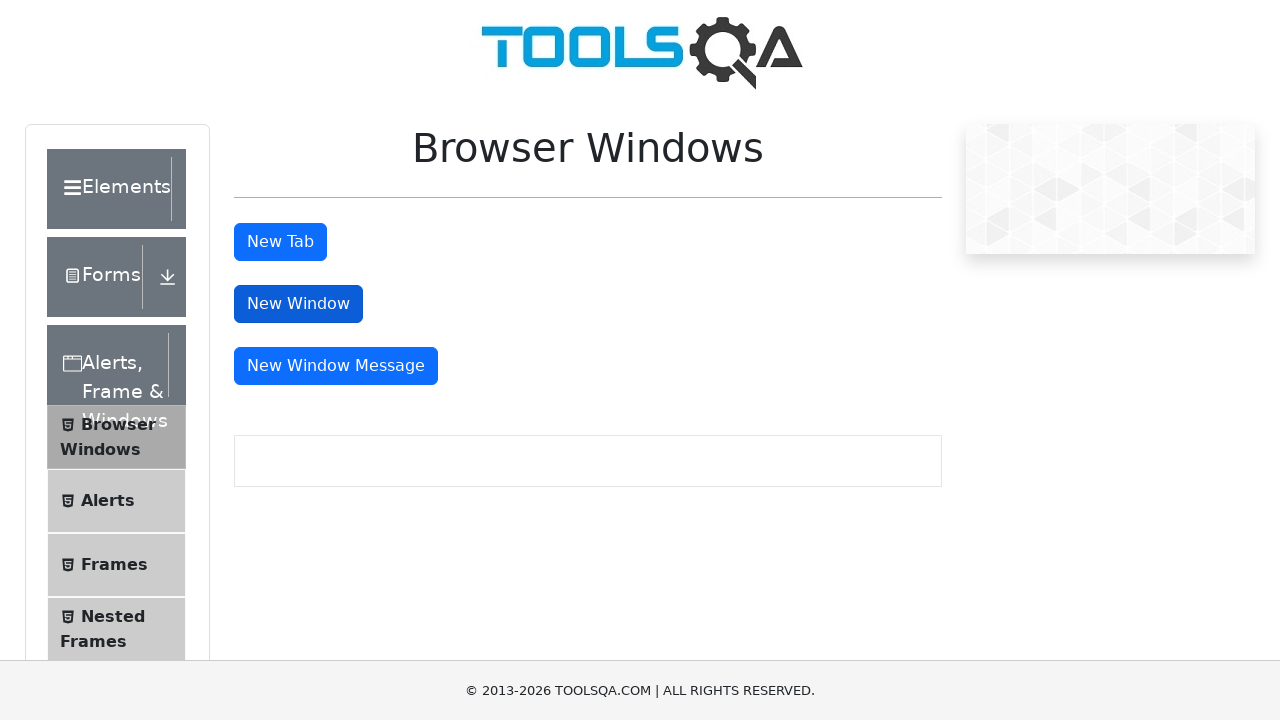

Switched to newly opened window
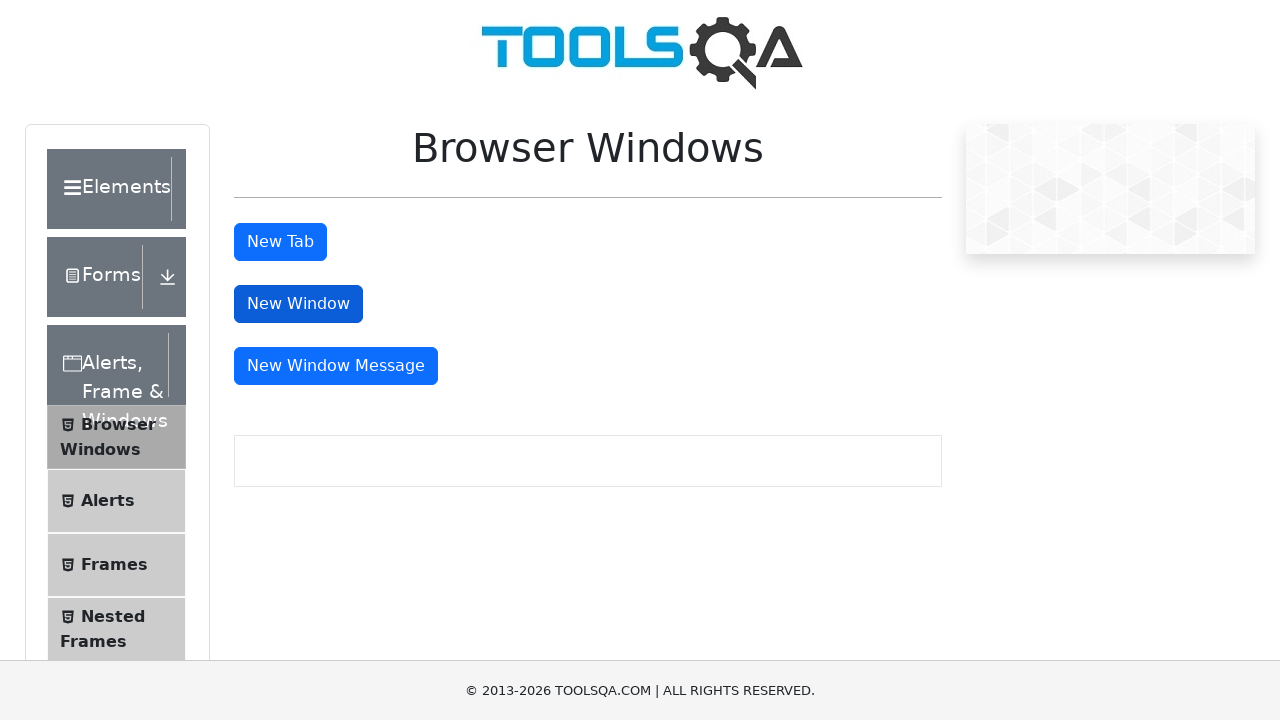

Waited for sample heading to load in new window
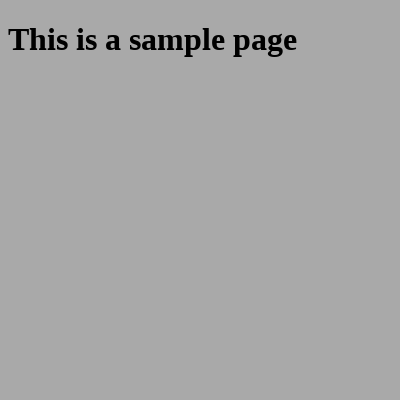

Retrieved heading text: 'This is a sample page'
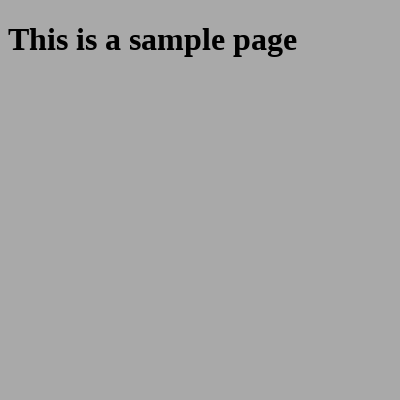

Asserted that heading text matches 'This is a sample page'
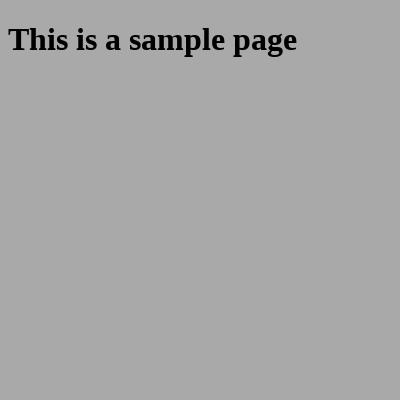

Closed the new window
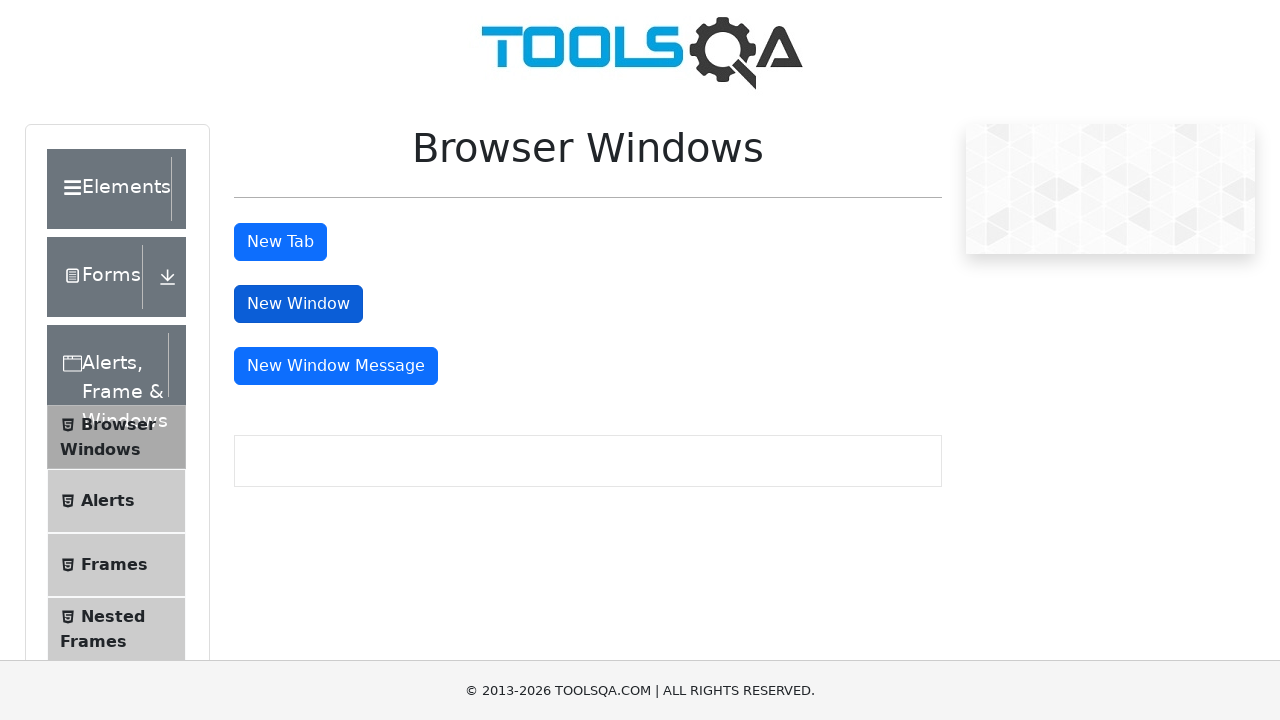

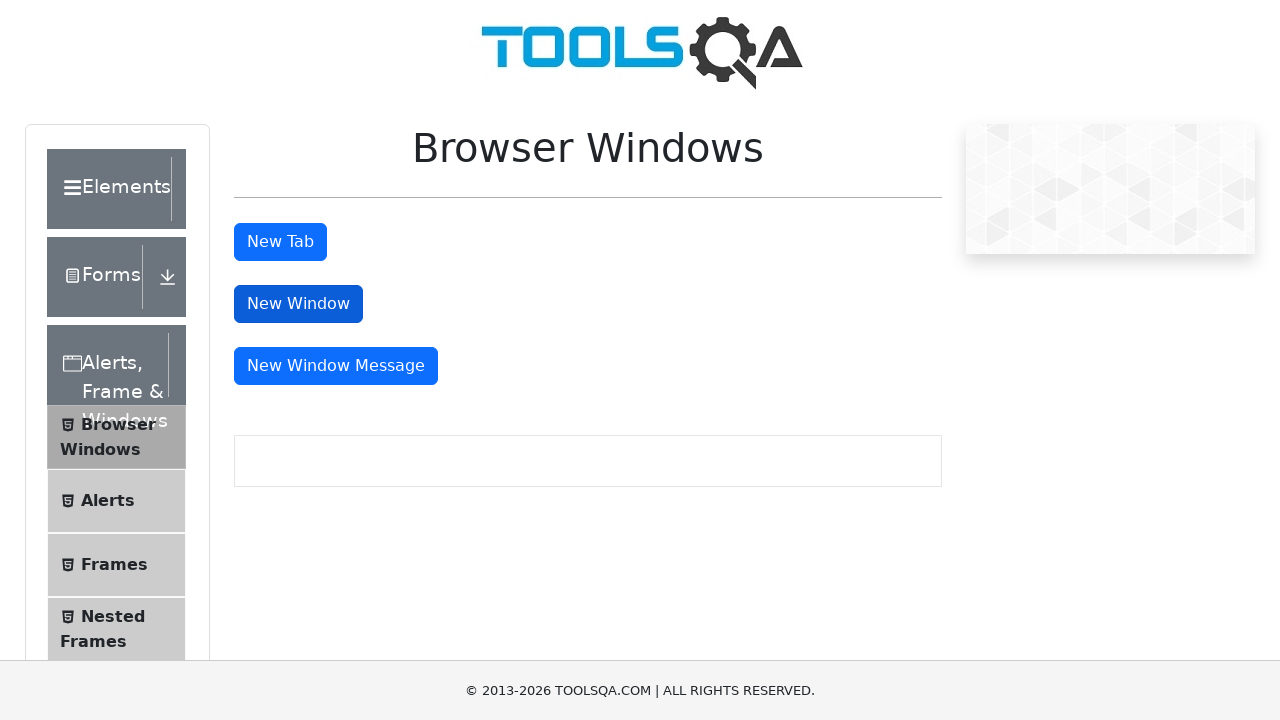